Opens the nopCommerce demo registration page in Edge browser

Starting URL: https://demo.nopcommerce.com/register

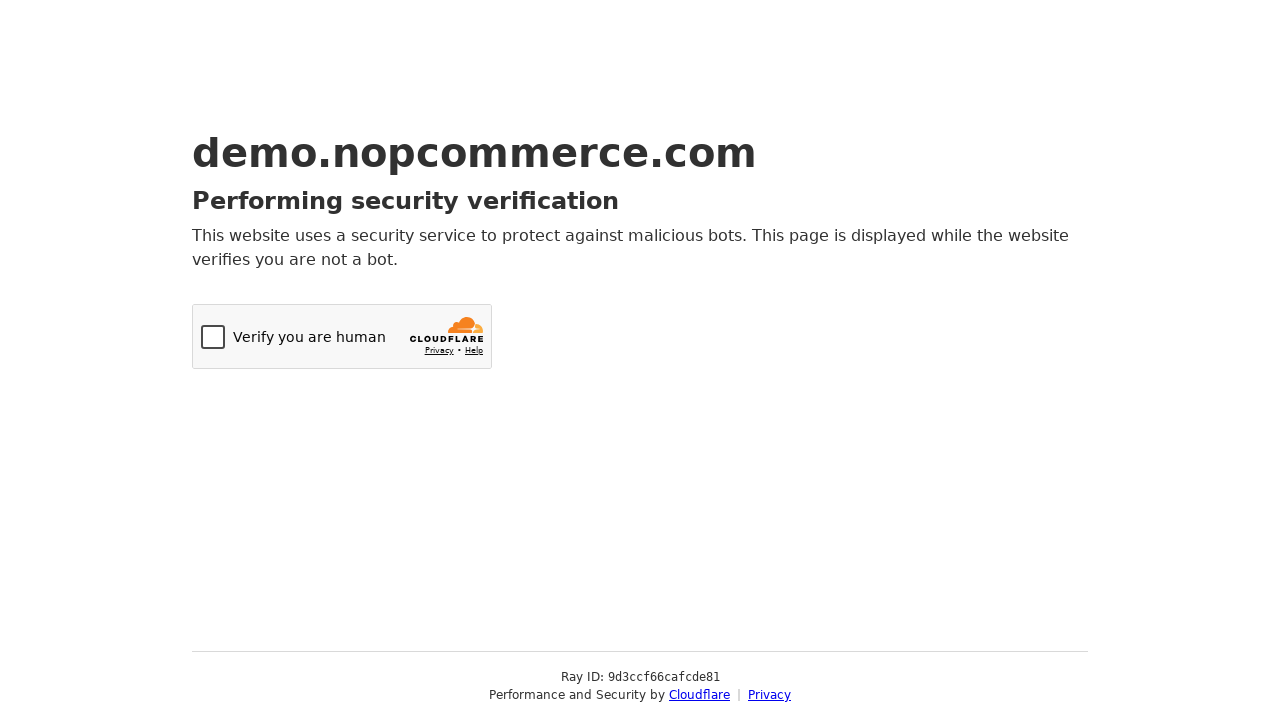

Navigated to nopCommerce demo registration page
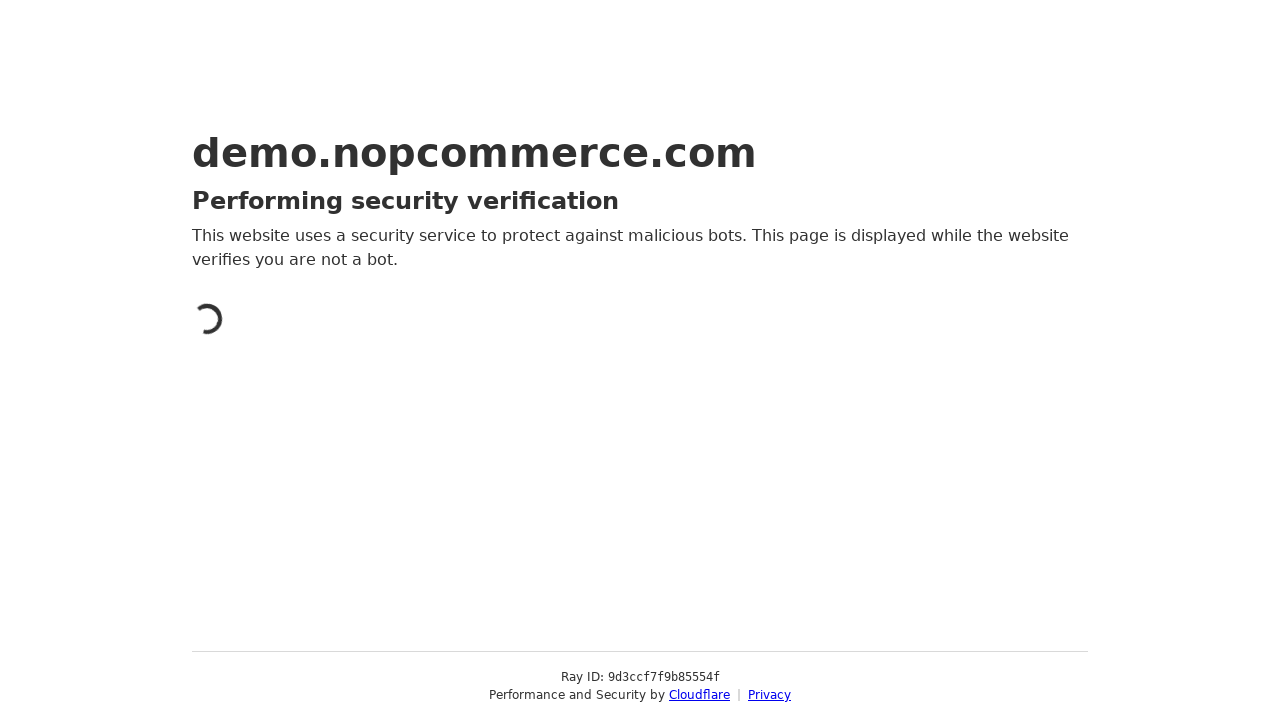

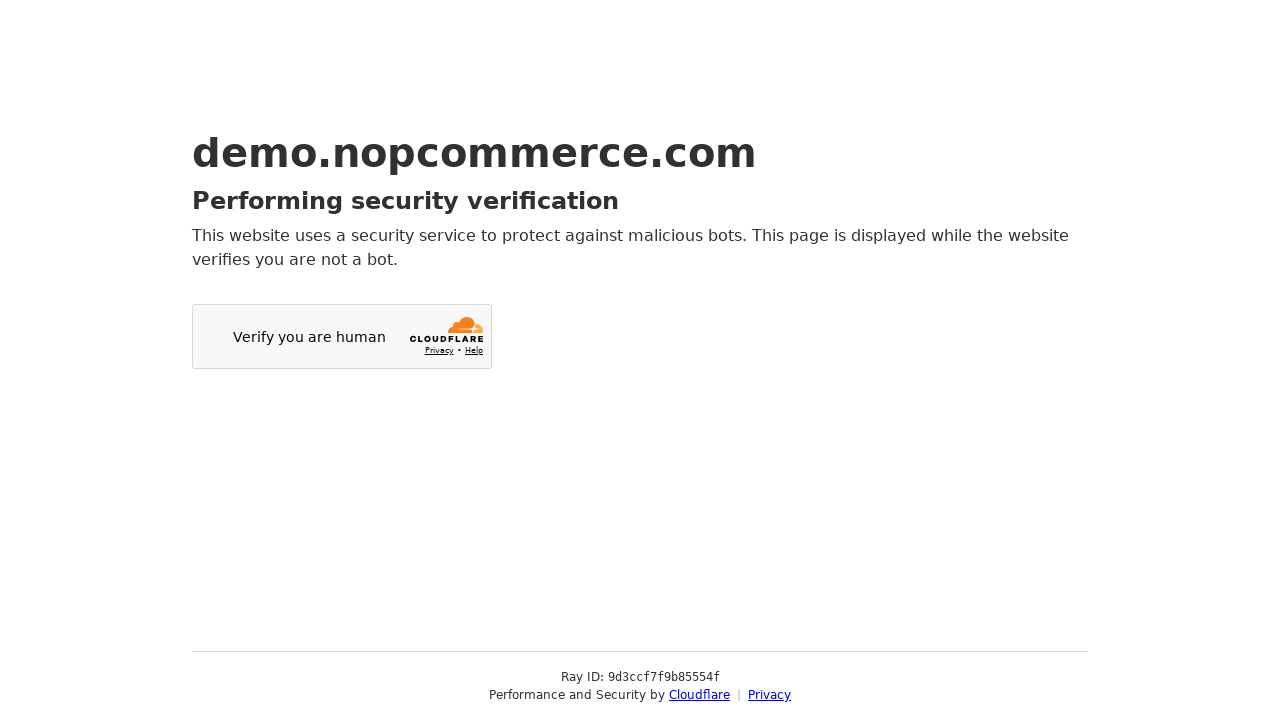